Navigates to a page with loading images, waits for the third image to load, and retrieves its src attribute value

Starting URL: https://bonigarcia.dev/selenium-webdriver-java/loading-images.html

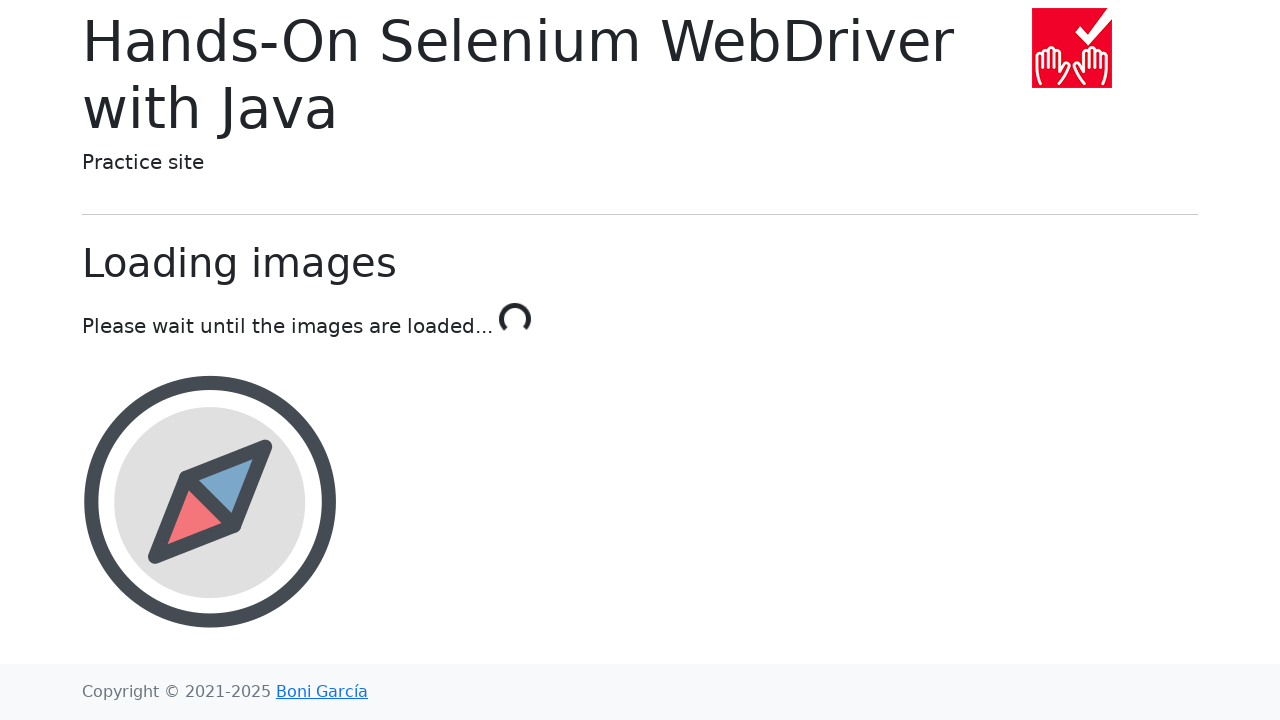

Navigated to loading images page
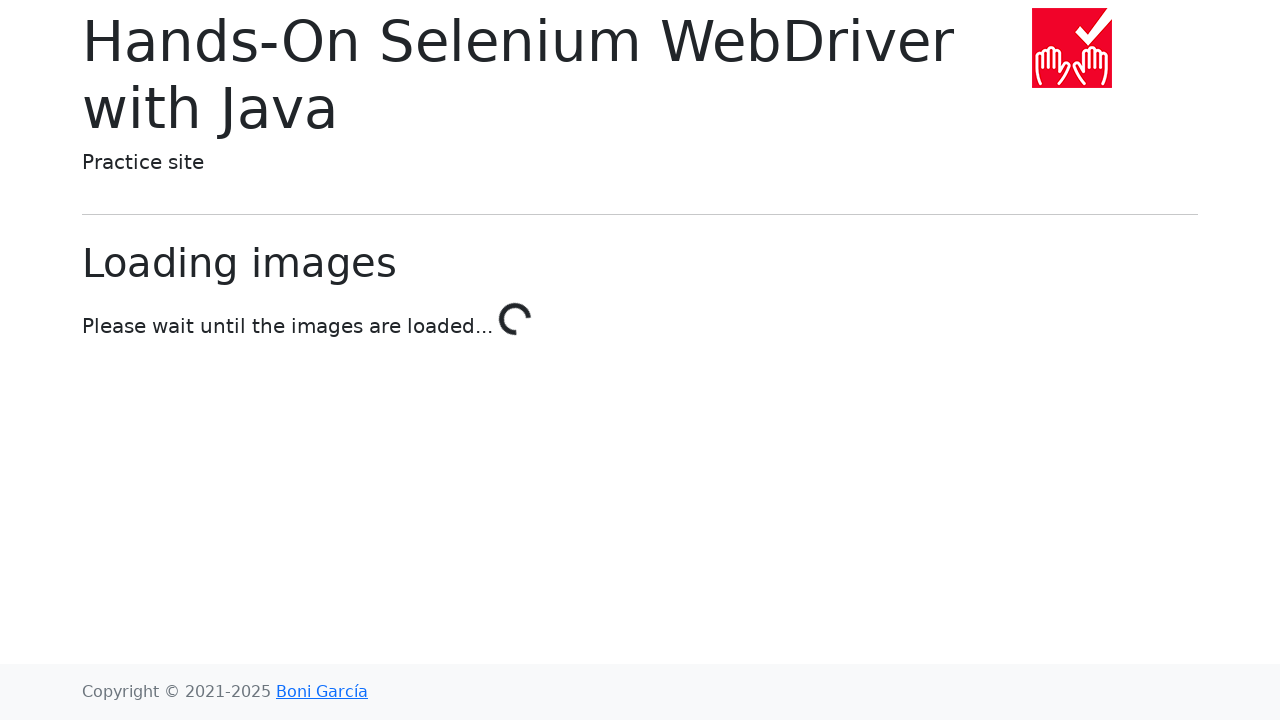

Third image (award) loaded with src attribute
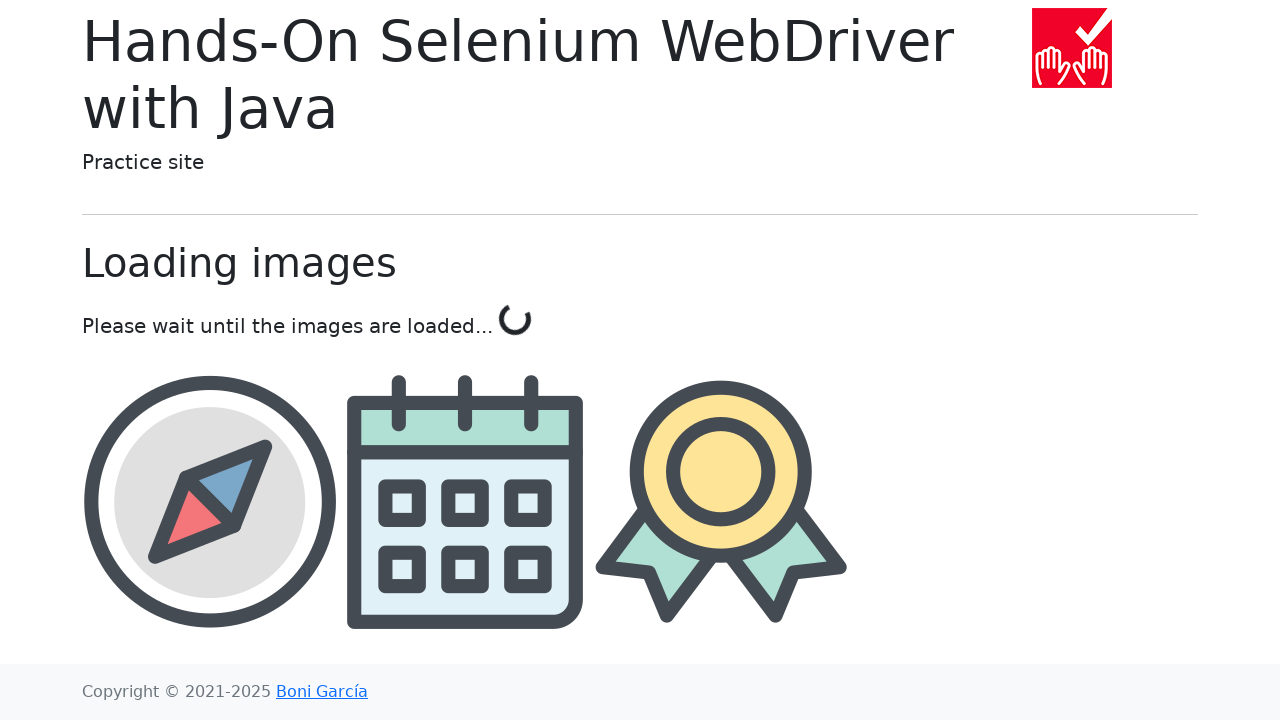

Retrieved src attribute value: img/award.png
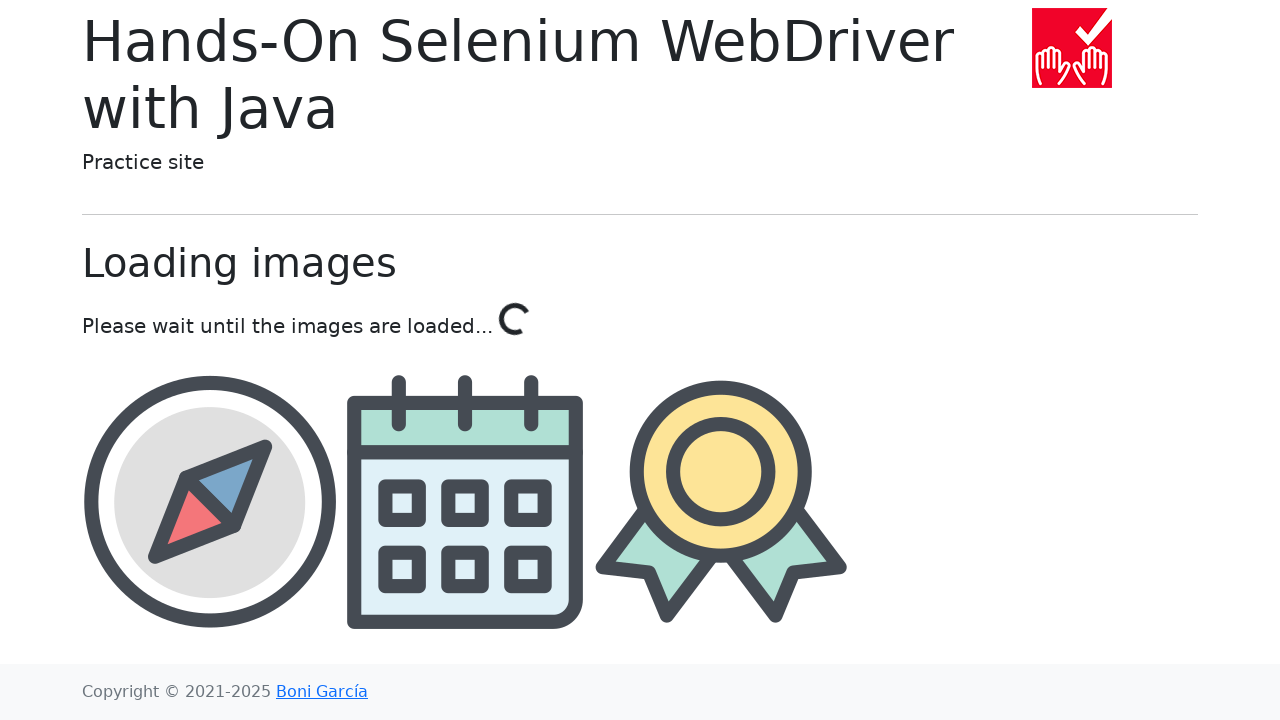

Verified that image src attribute is not empty
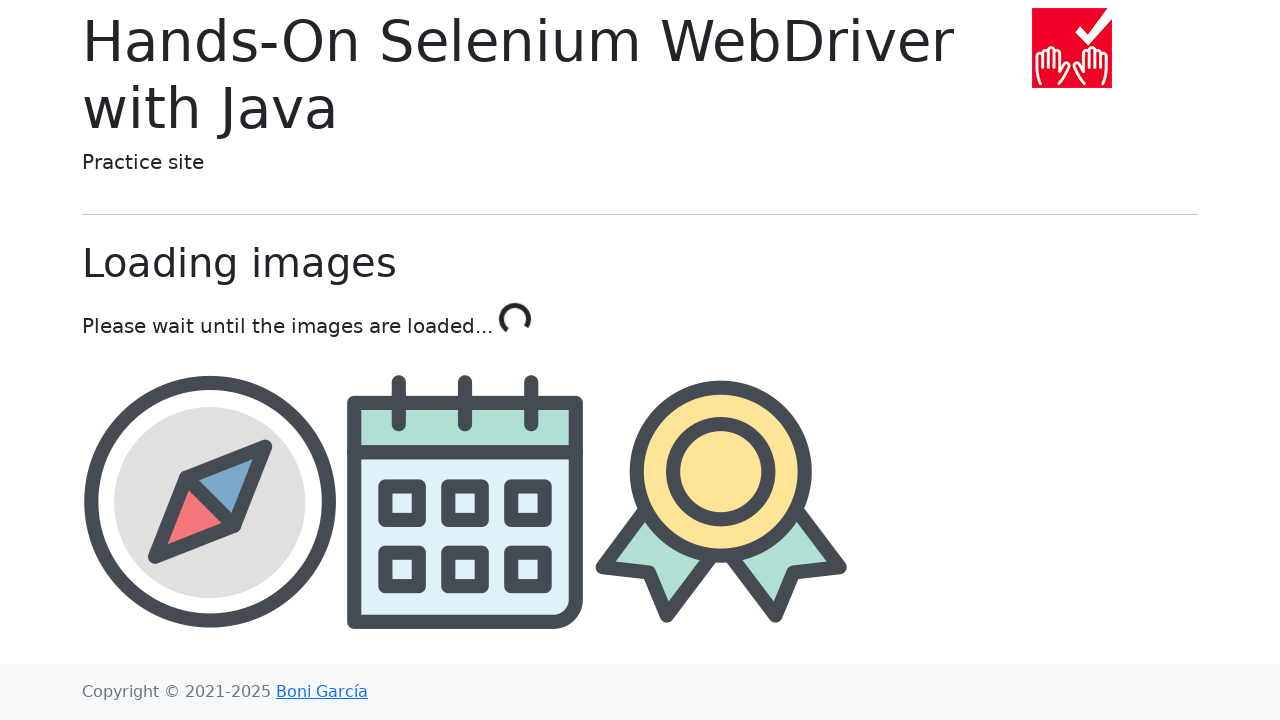

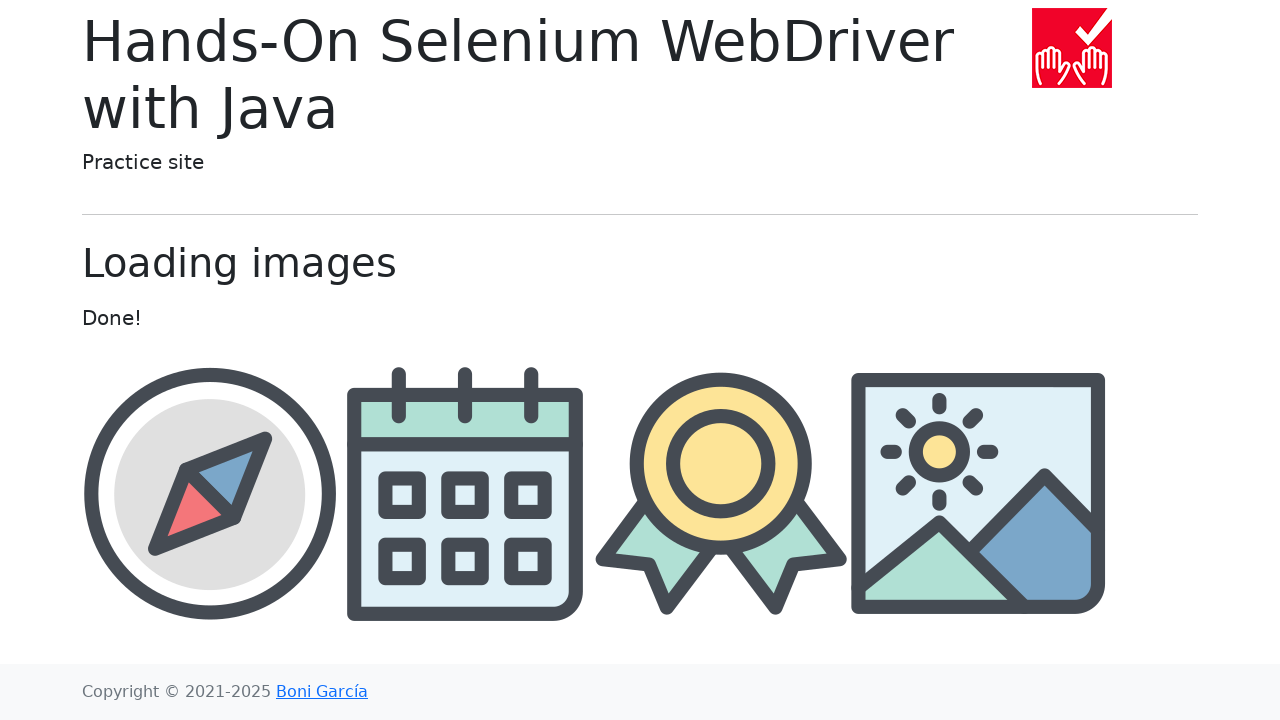